Tests drag and drop functionality by dragging the small circle to the big circle and verifying success message

Starting URL: https://loopcamp.vercel.app/drag-and-drop-circles.html

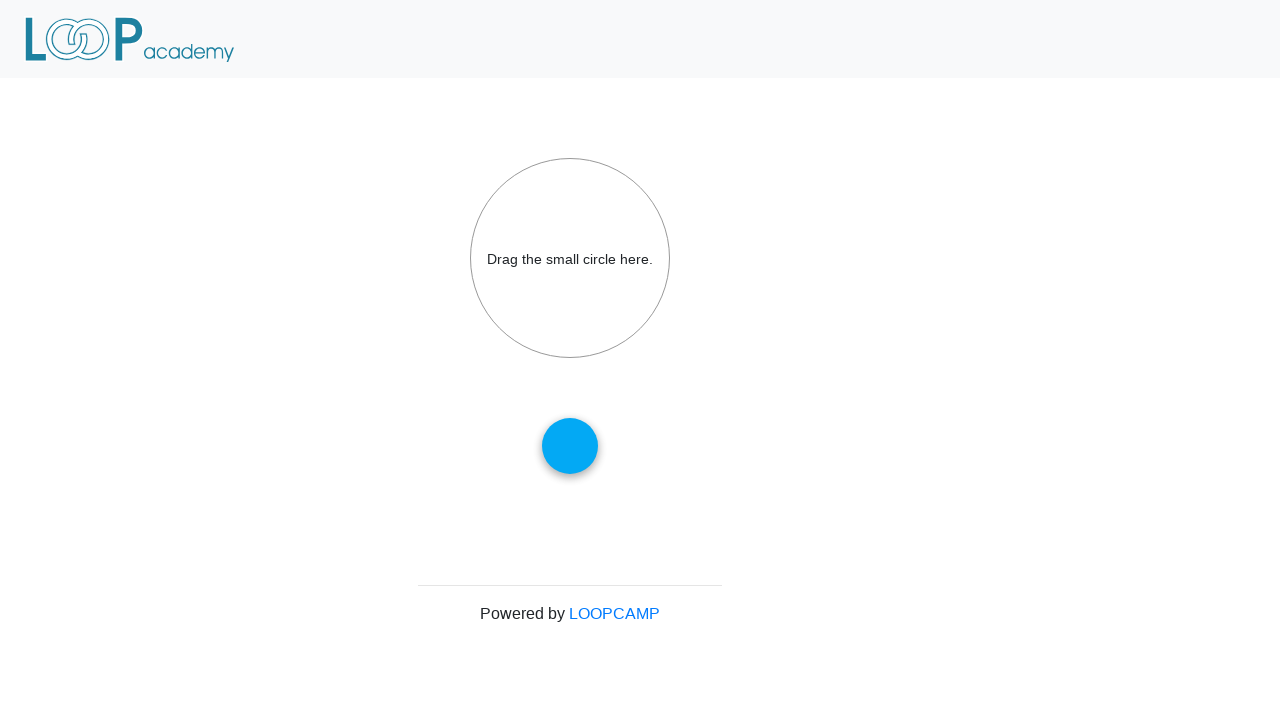

Navigated to drag and drop circles test page
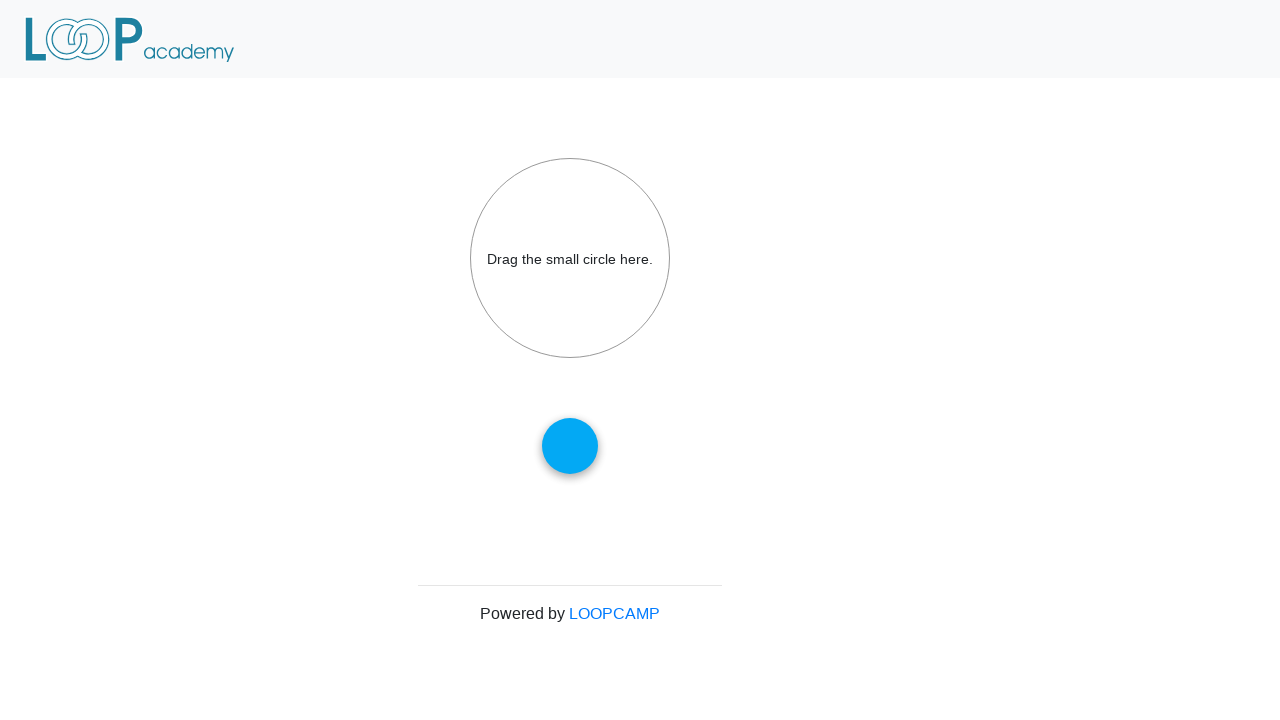

Located small circle element with ID 'draggable'
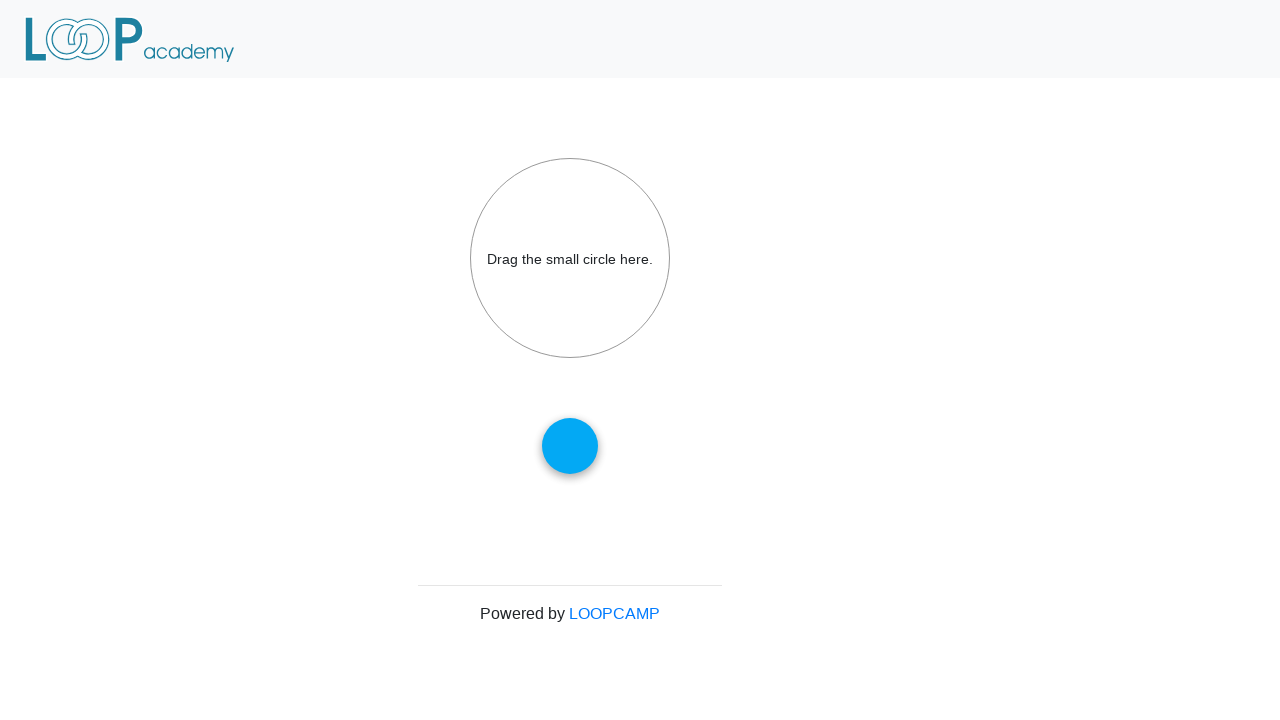

Located big circle element with ID 'droptarget'
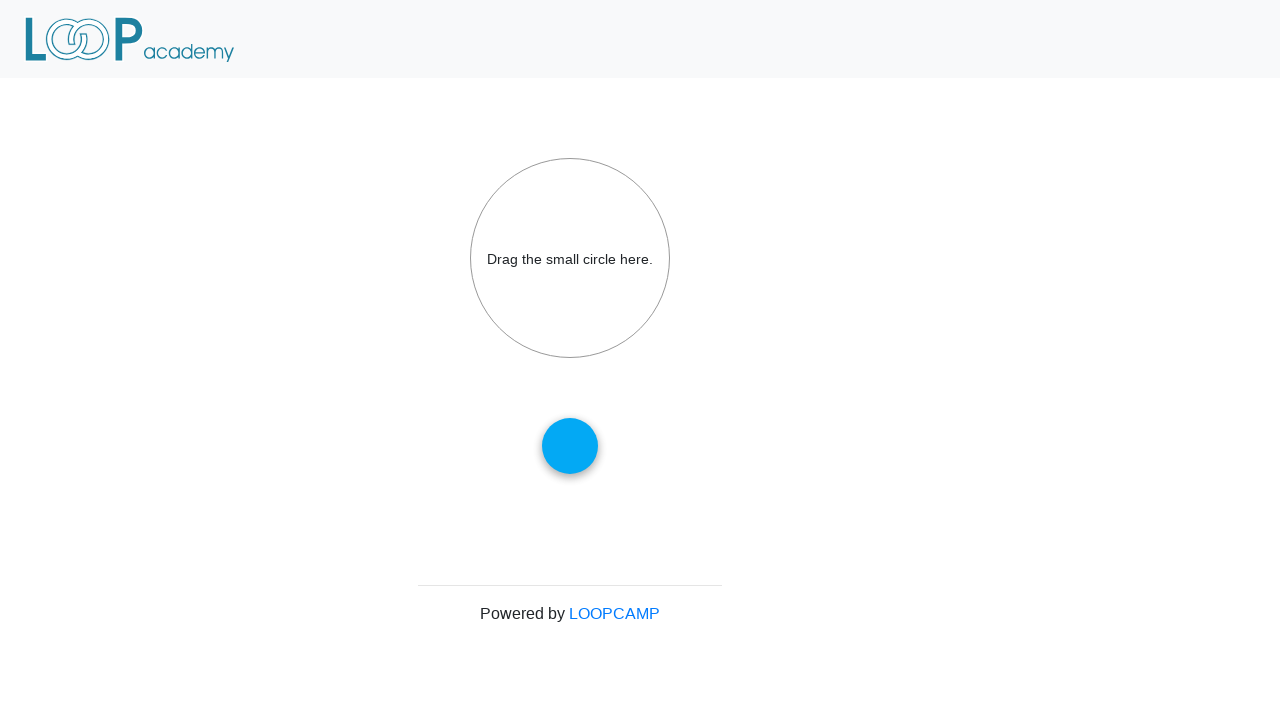

Dragged small circle to big circle at (570, 258)
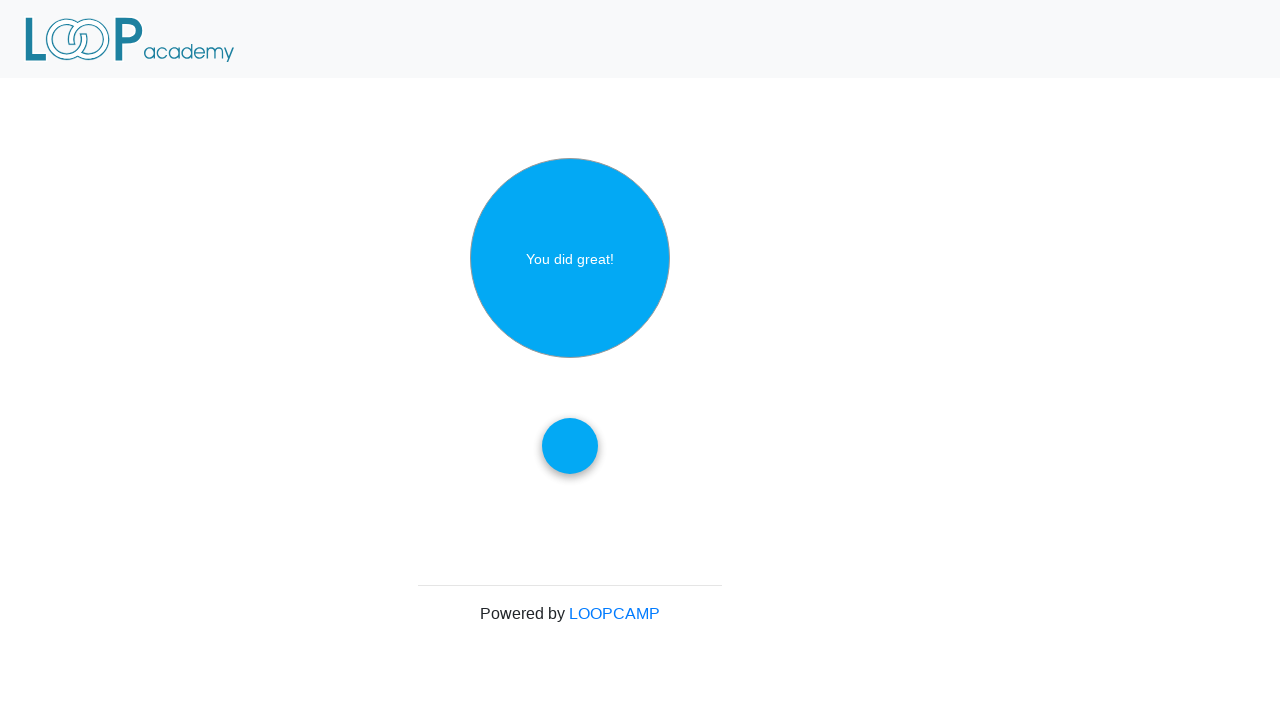

Located success message element containing 'great'
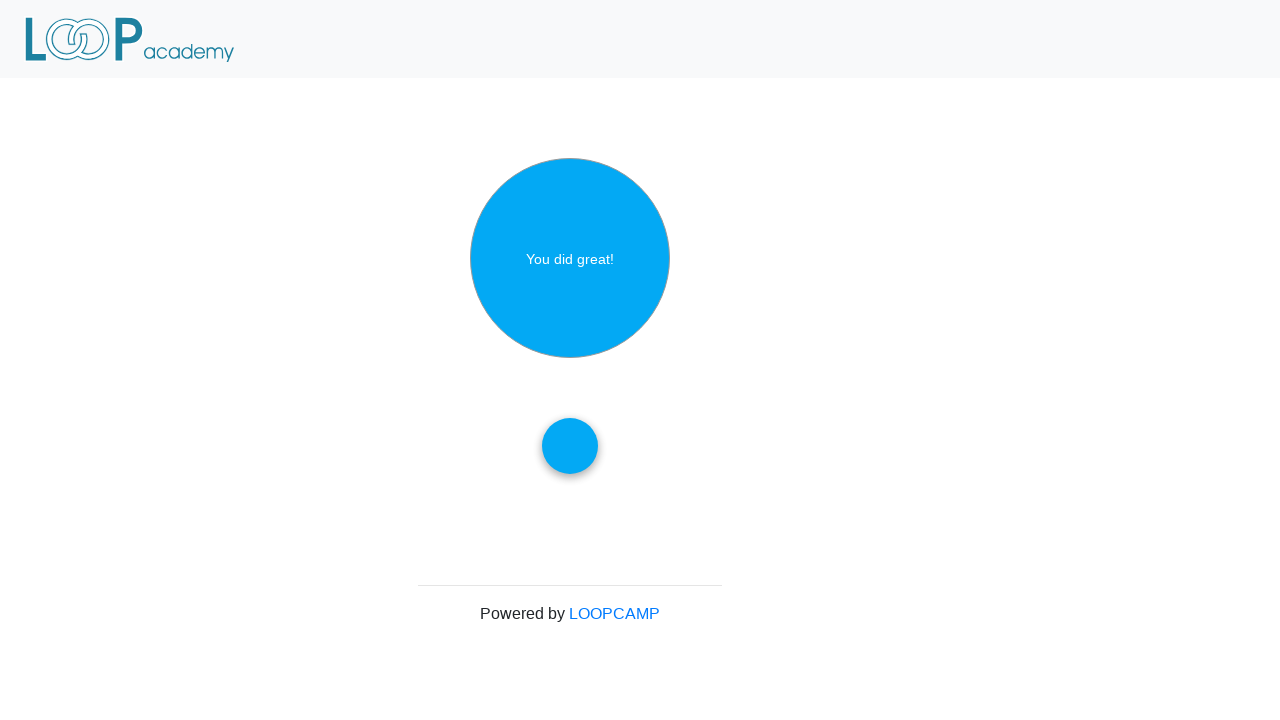

Verified success message displays 'You did great!'
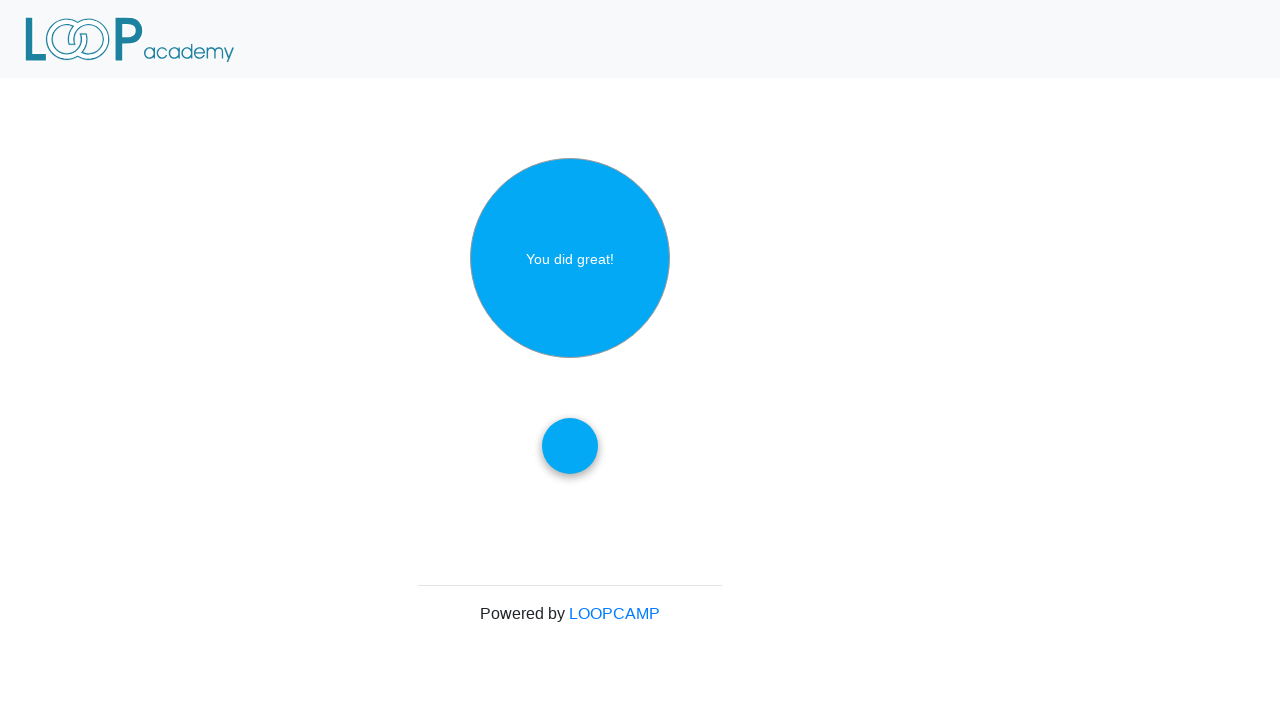

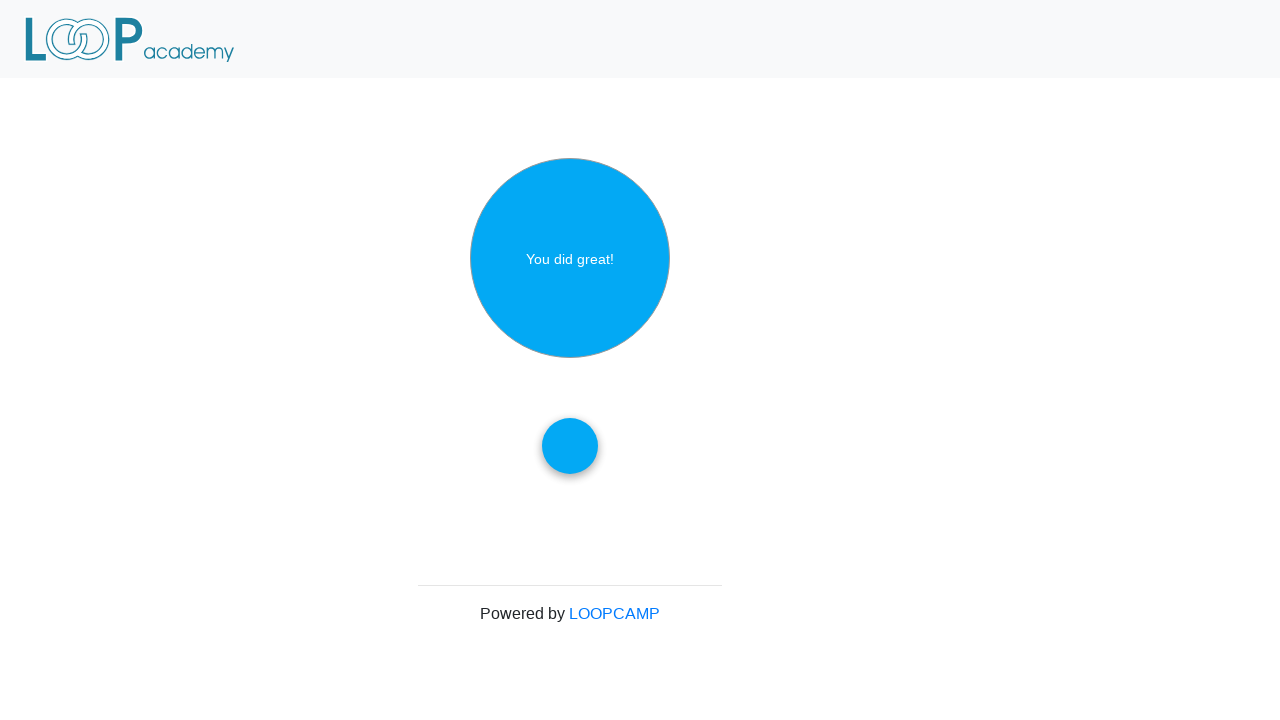